Checks if the Blog button is displayed/visible

Starting URL: https://webdriver.io/

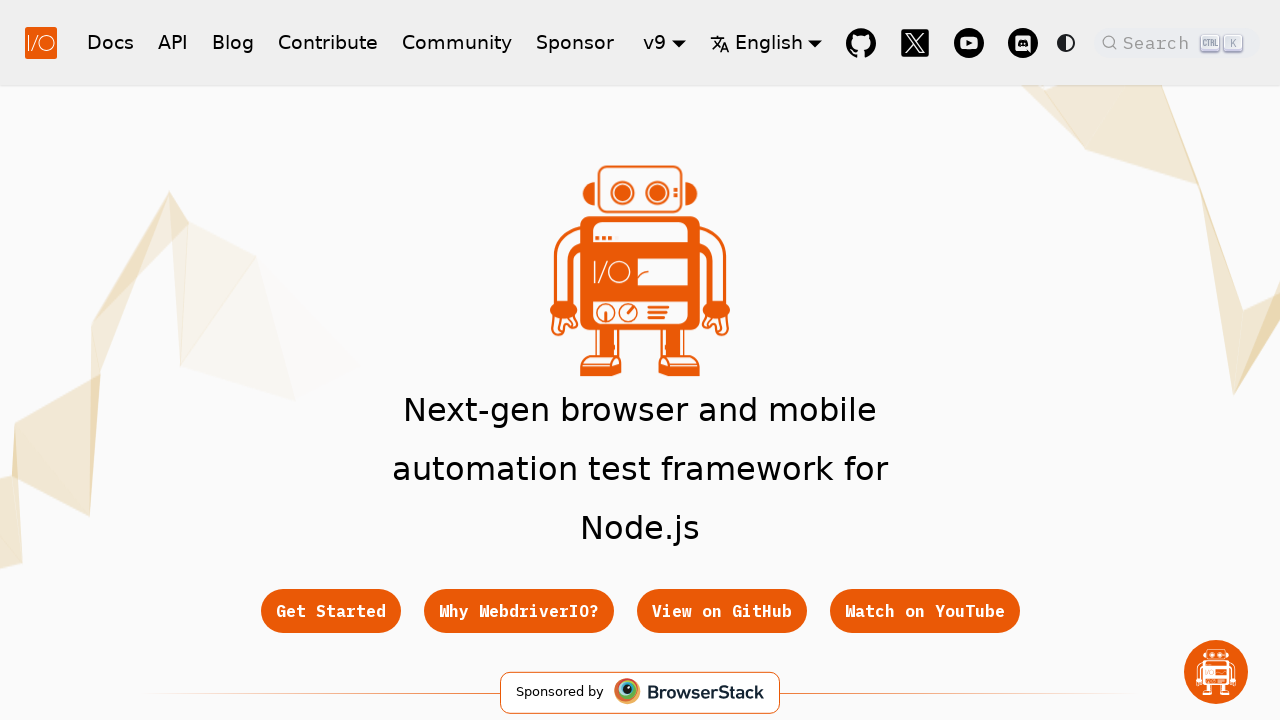

Checked if Blog button is visible
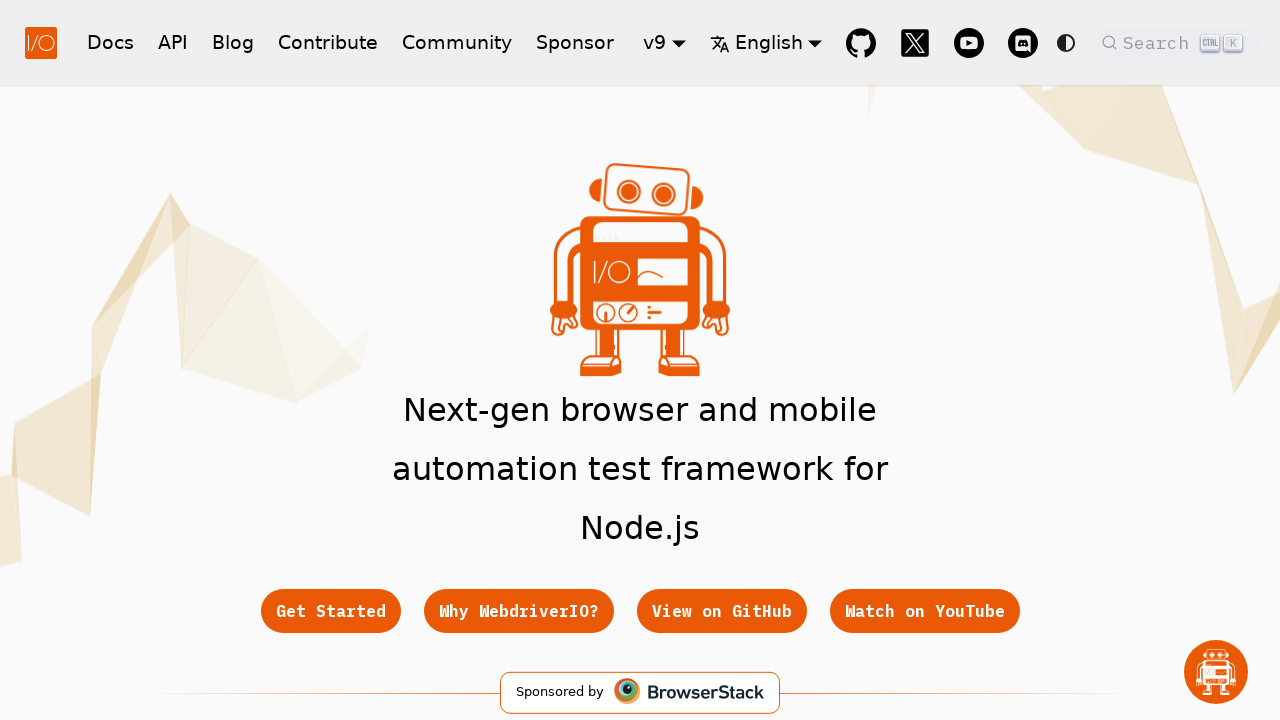

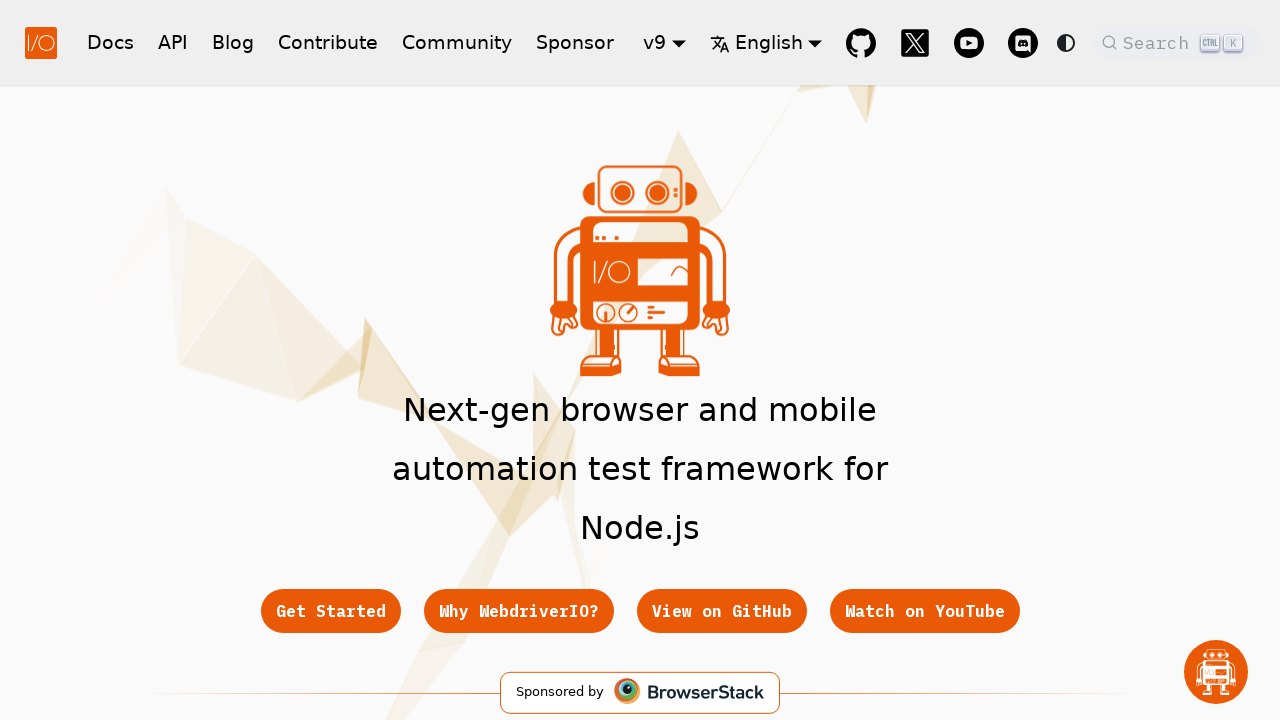